Navigates to OrangeHRM trial page and verifies the country dropdown contains the expected number of options

Starting URL: https://www.orangehrm.com/orangehrm-30-day-trial/

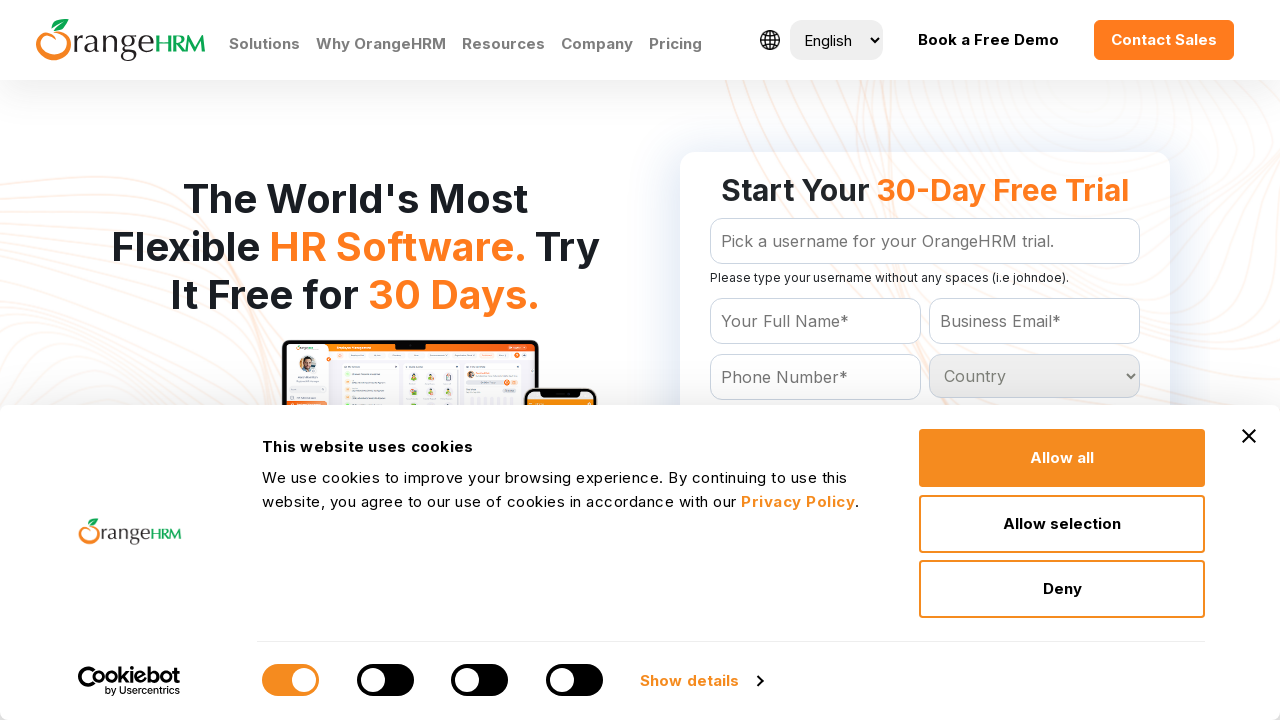

Navigated to OrangeHRM 30-day trial page
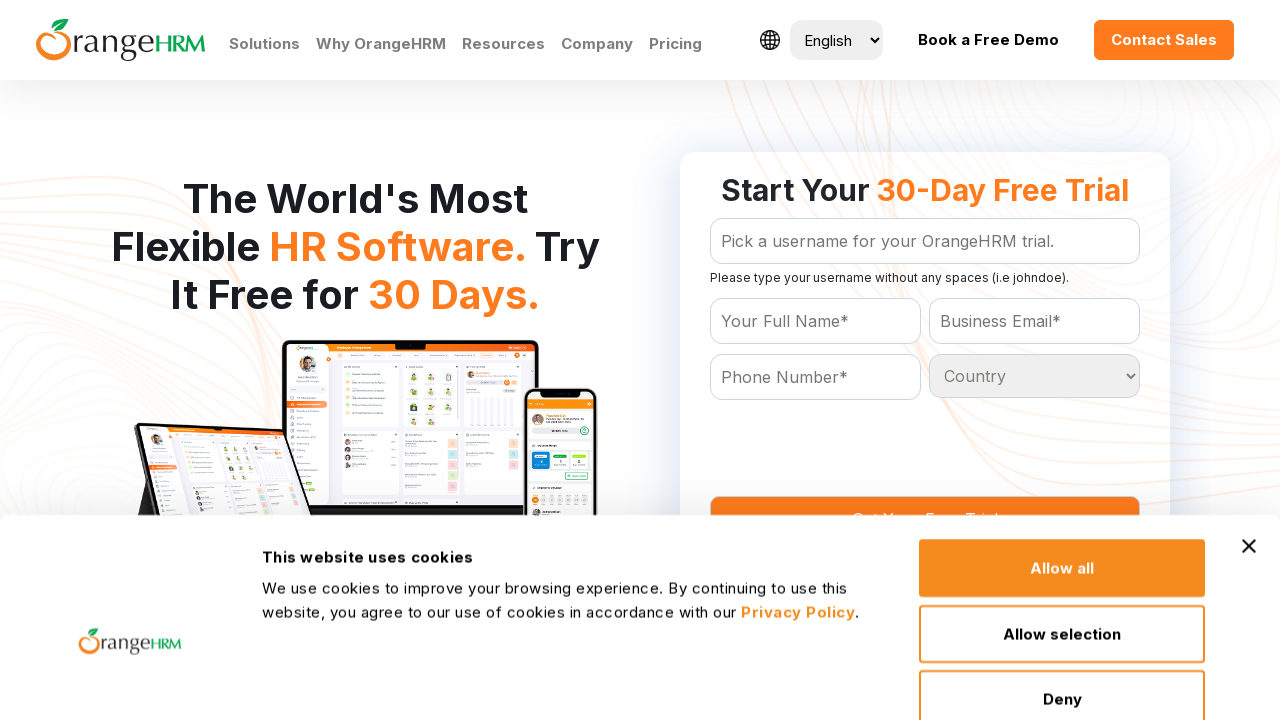

Country dropdown element is present and loaded
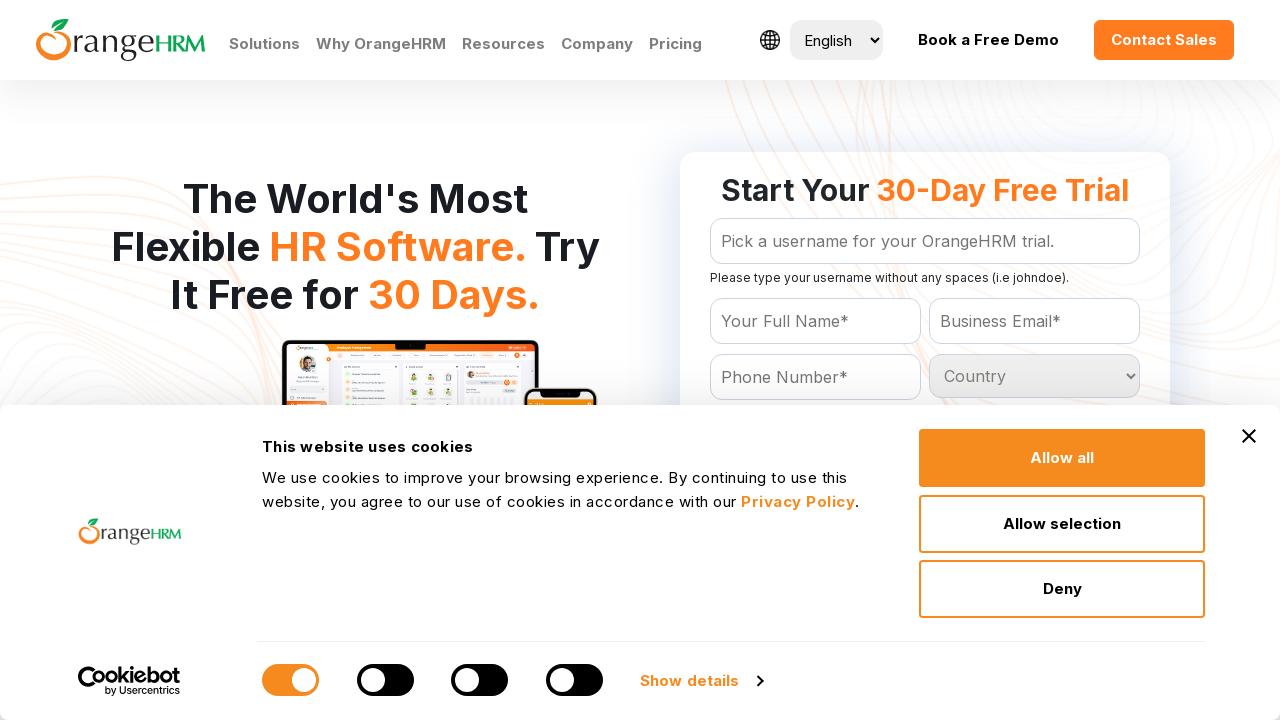

Retrieved all options from the country dropdown
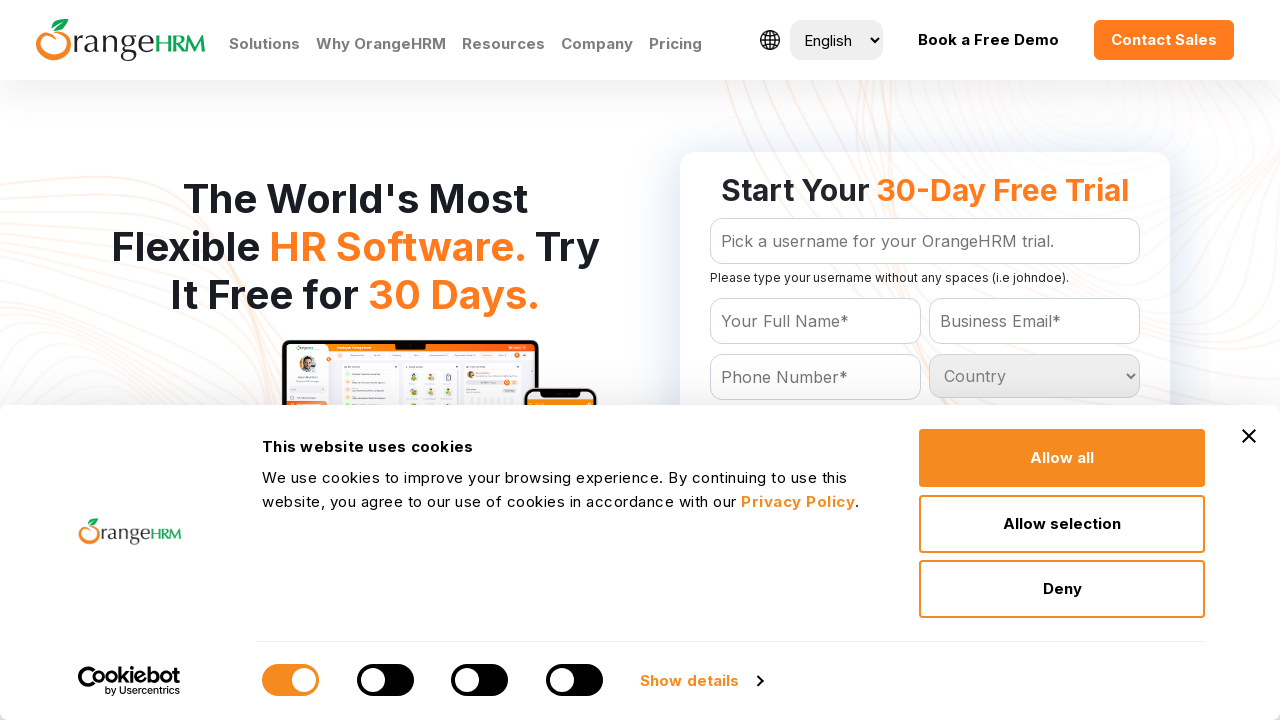

Country dropdown contains 233 total options
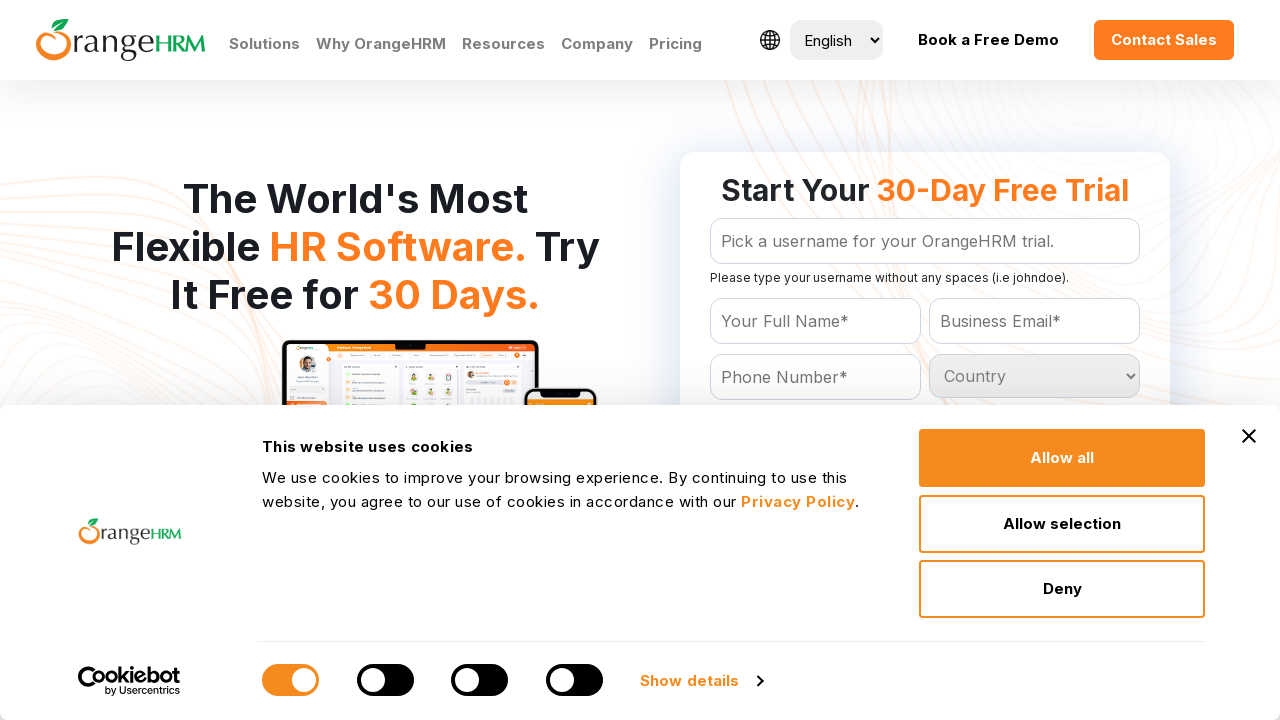

Iterated through and printed all 232 country options
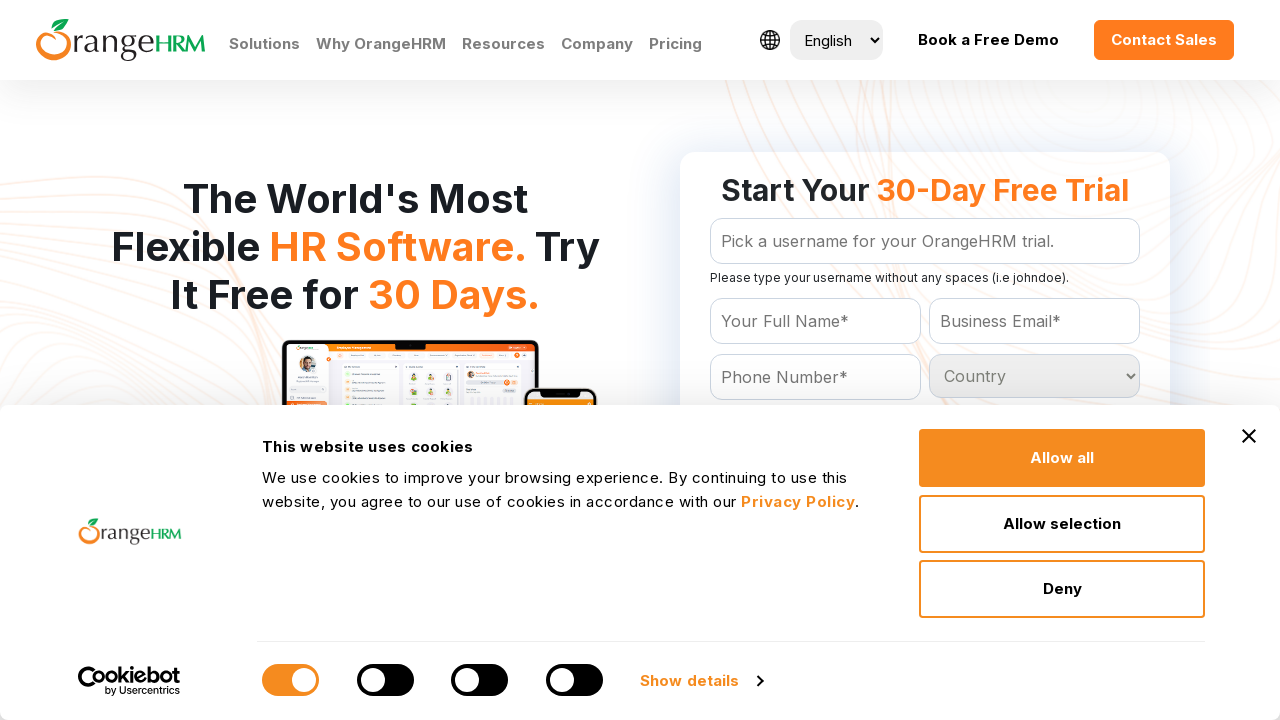

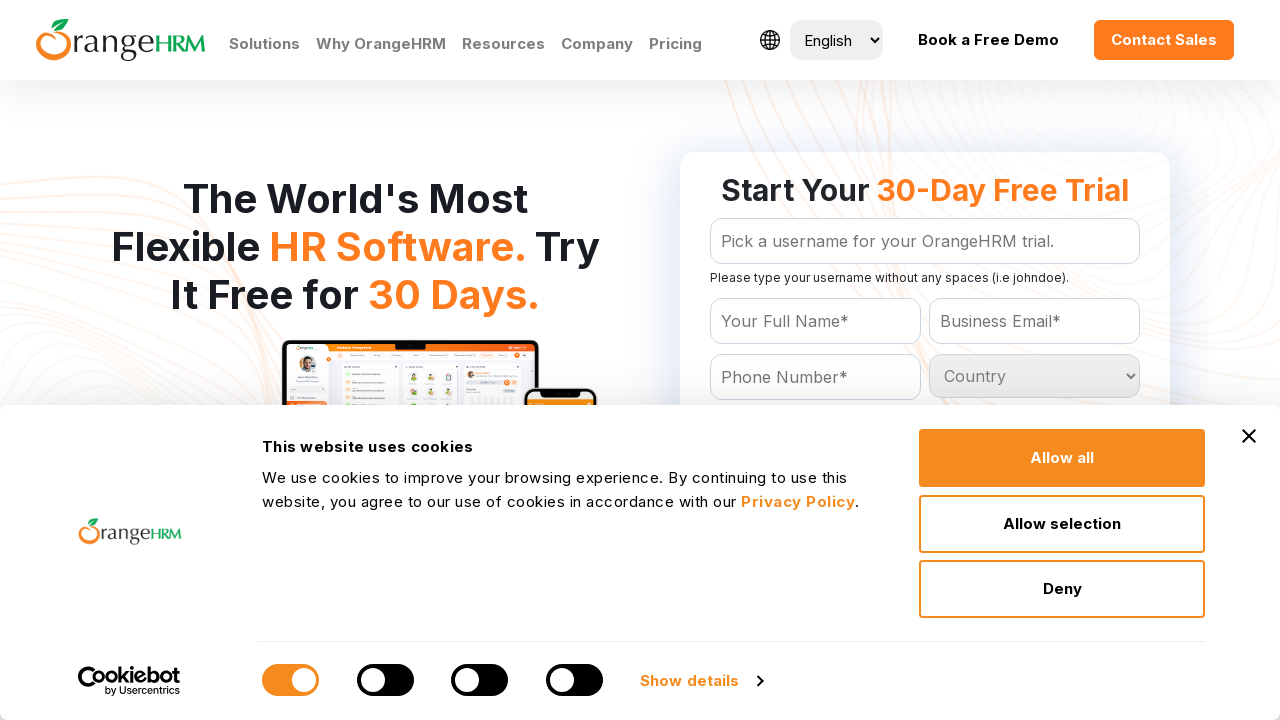